Tests opening a new window by clicking a link, switching between parent and child windows, and verifying content in both windows

Starting URL: https://the-internet.herokuapp.com/windows

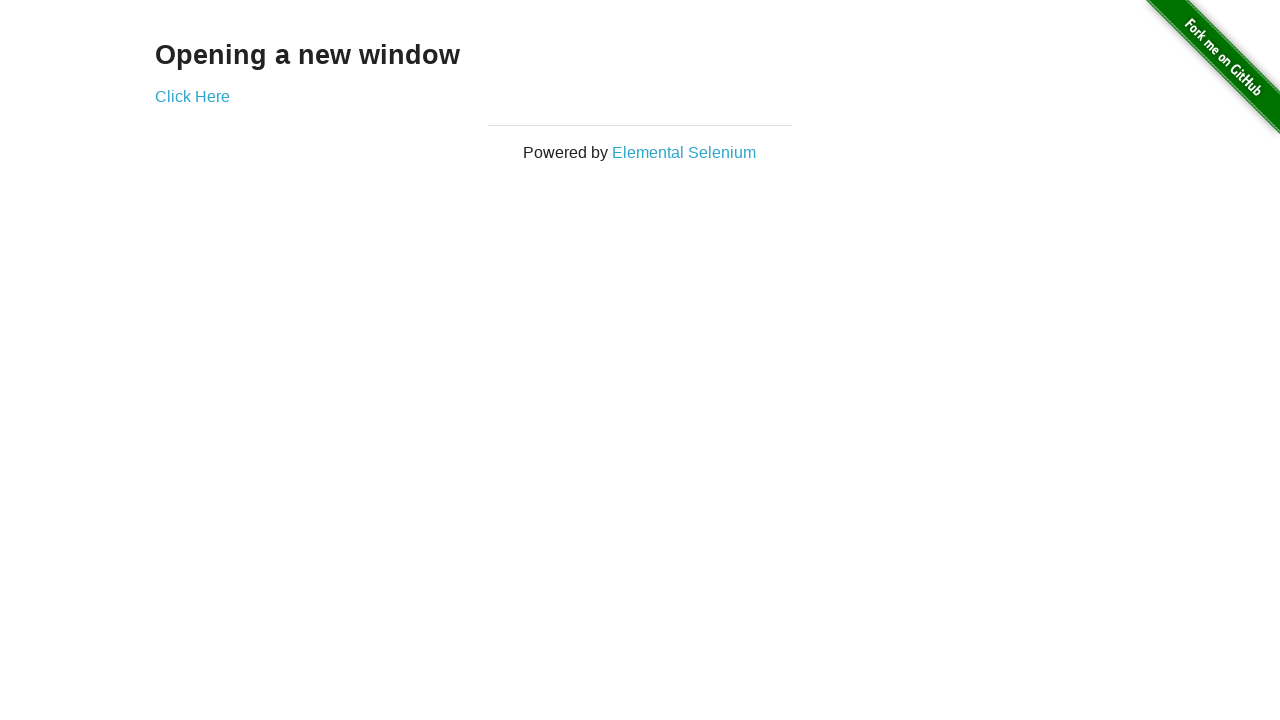

Clicked 'Click Here' link to open new window at (192, 96) on text='Click Here'
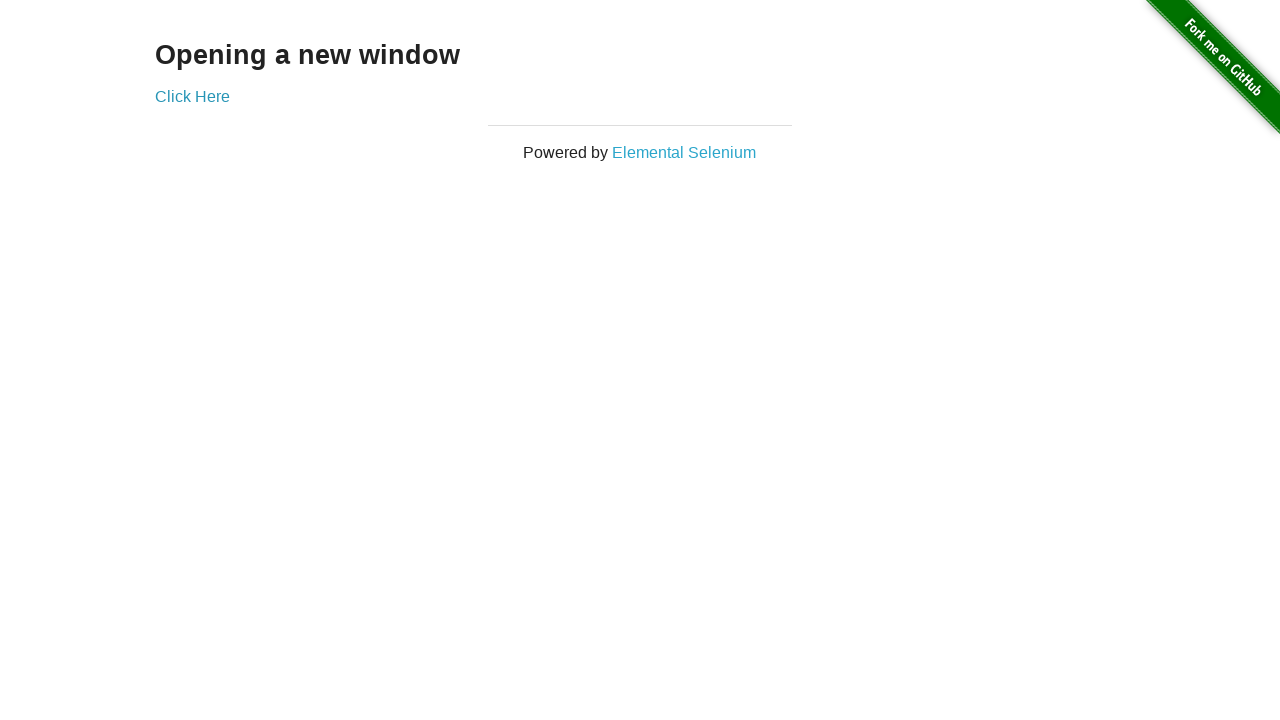

New window opened and captured
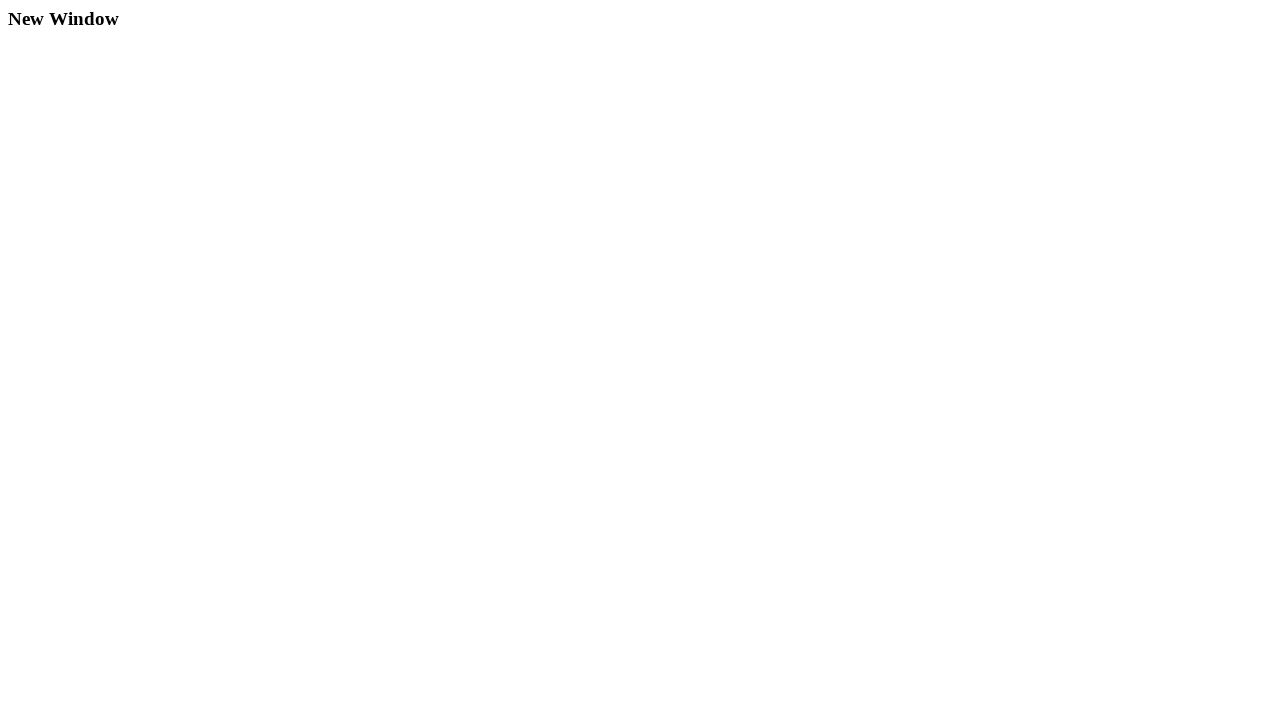

Verified new window contains 'New Window' heading
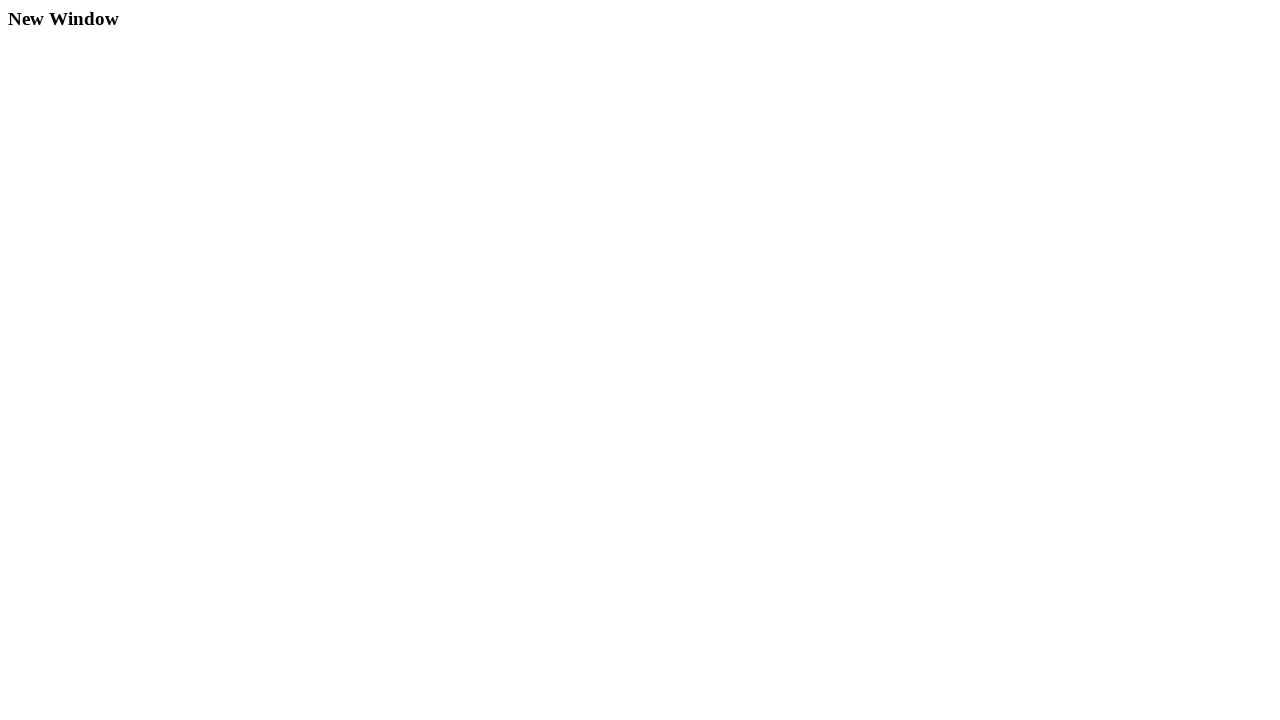

Verified parent window contains 'Opening a new window' heading
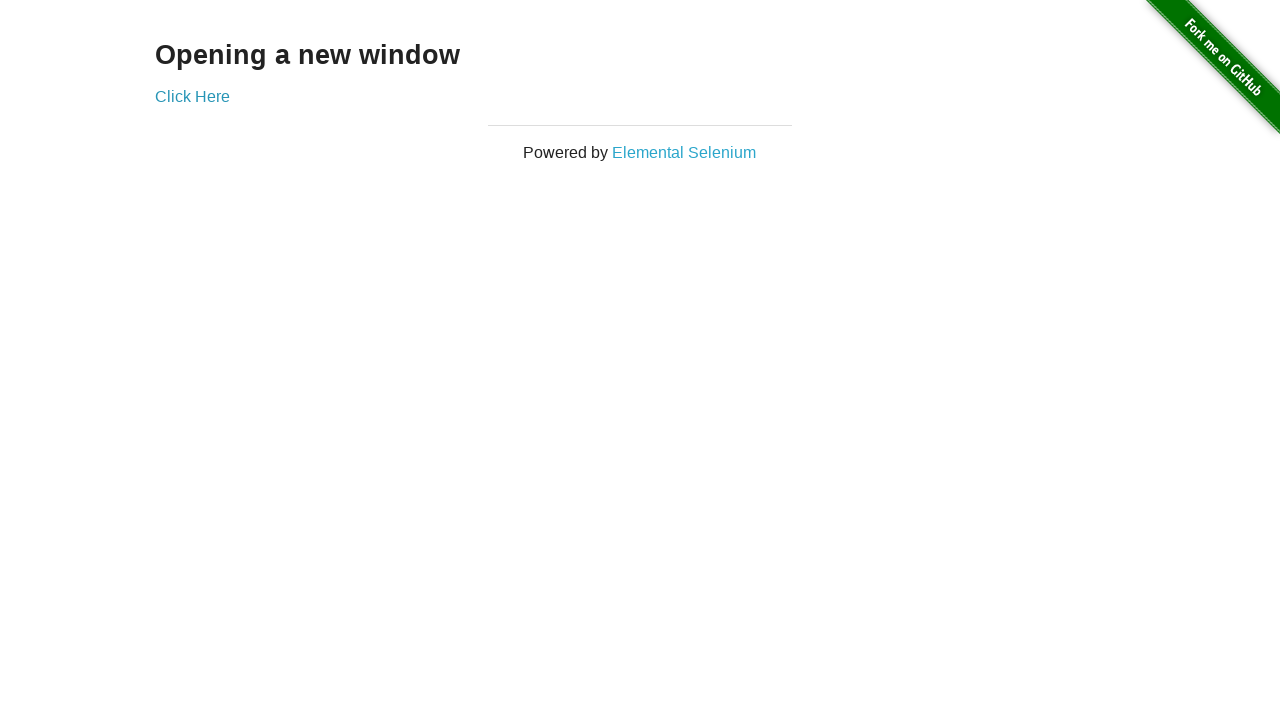

Closed the new window
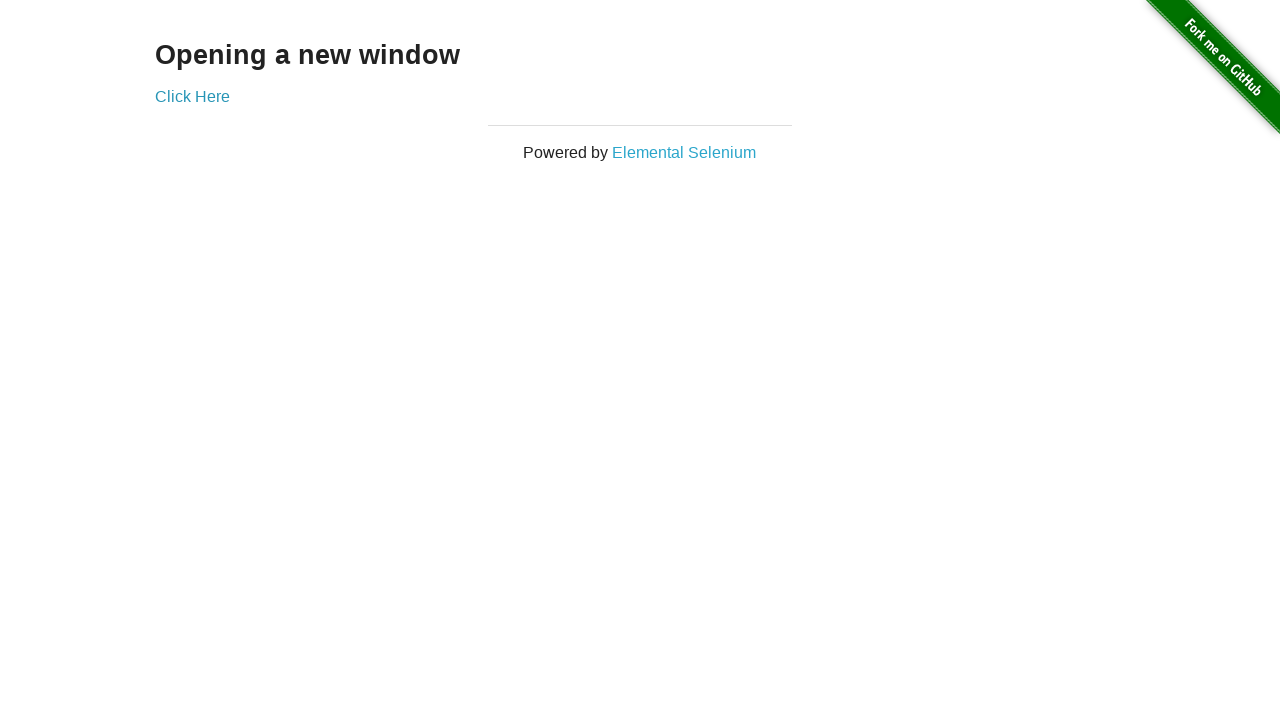

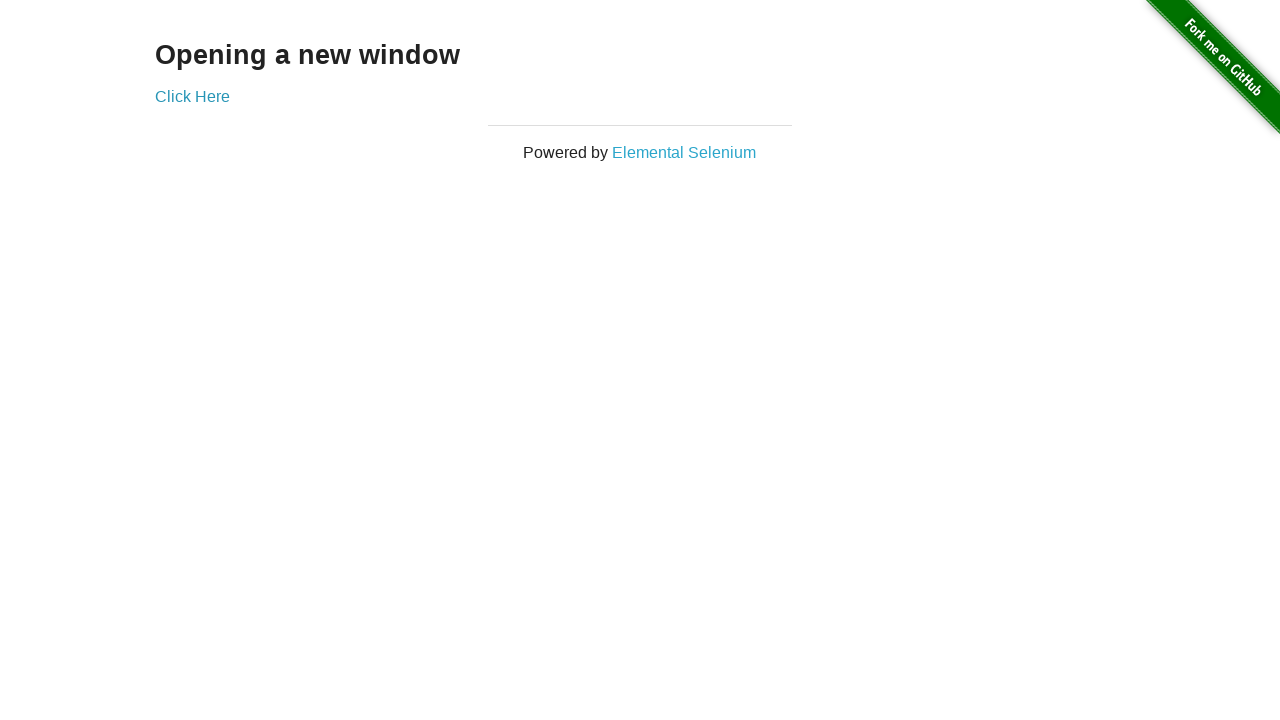